Tests login form validation by entering correct username with an incorrect password and verifying the error message displayed

Starting URL: https://the-internet.herokuapp.com/login

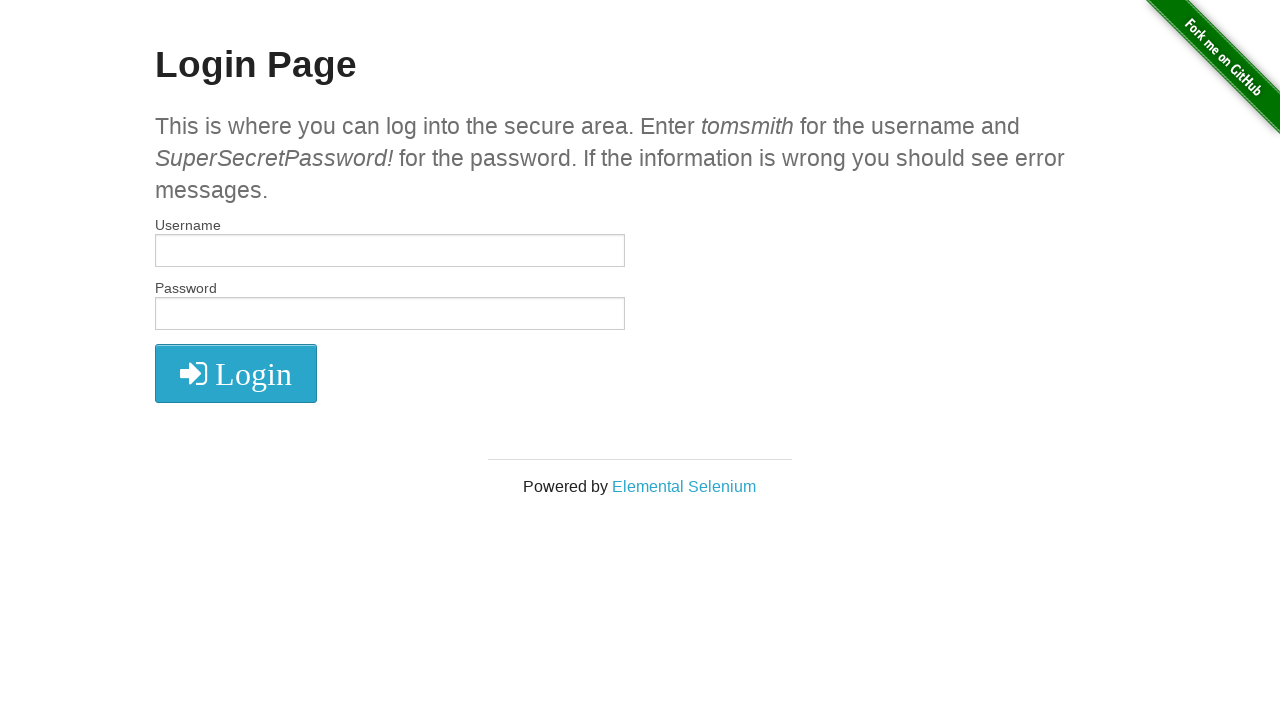

Filled username field with 'tomsmith' on #username
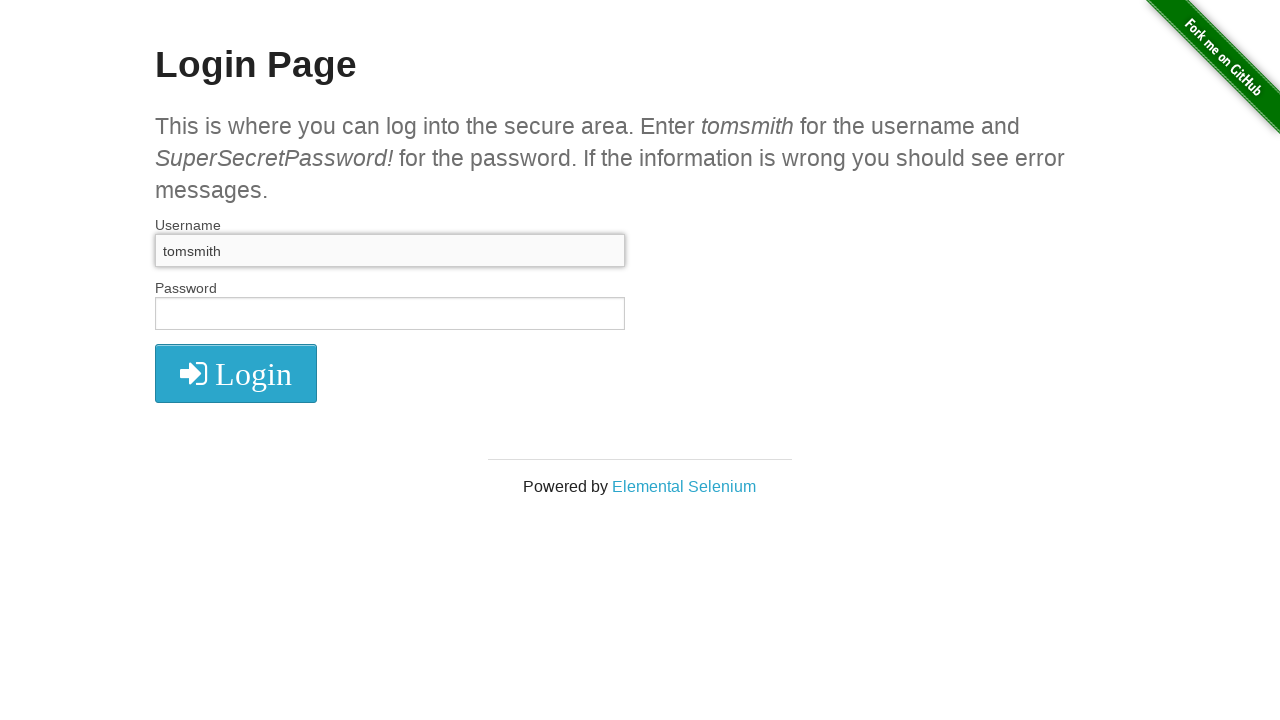

Filled password field with incorrect password 'Incorrect@1234!' on #password
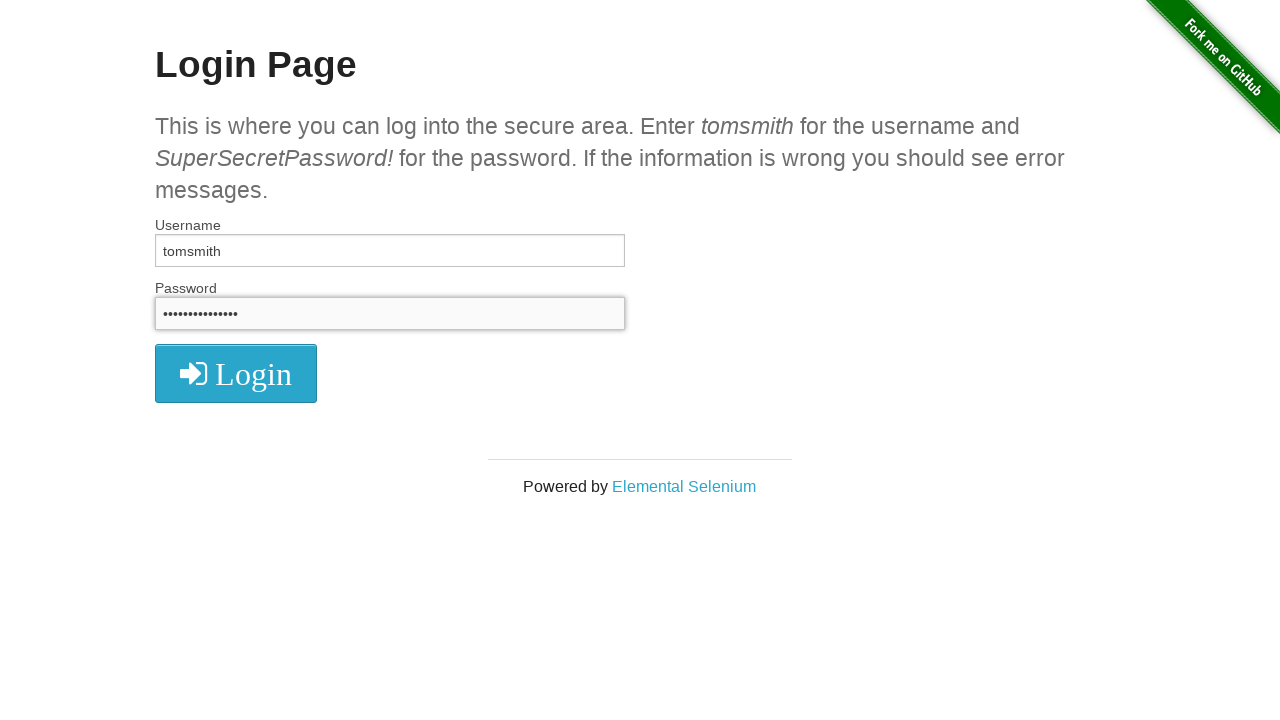

Clicked login button at (236, 373) on button
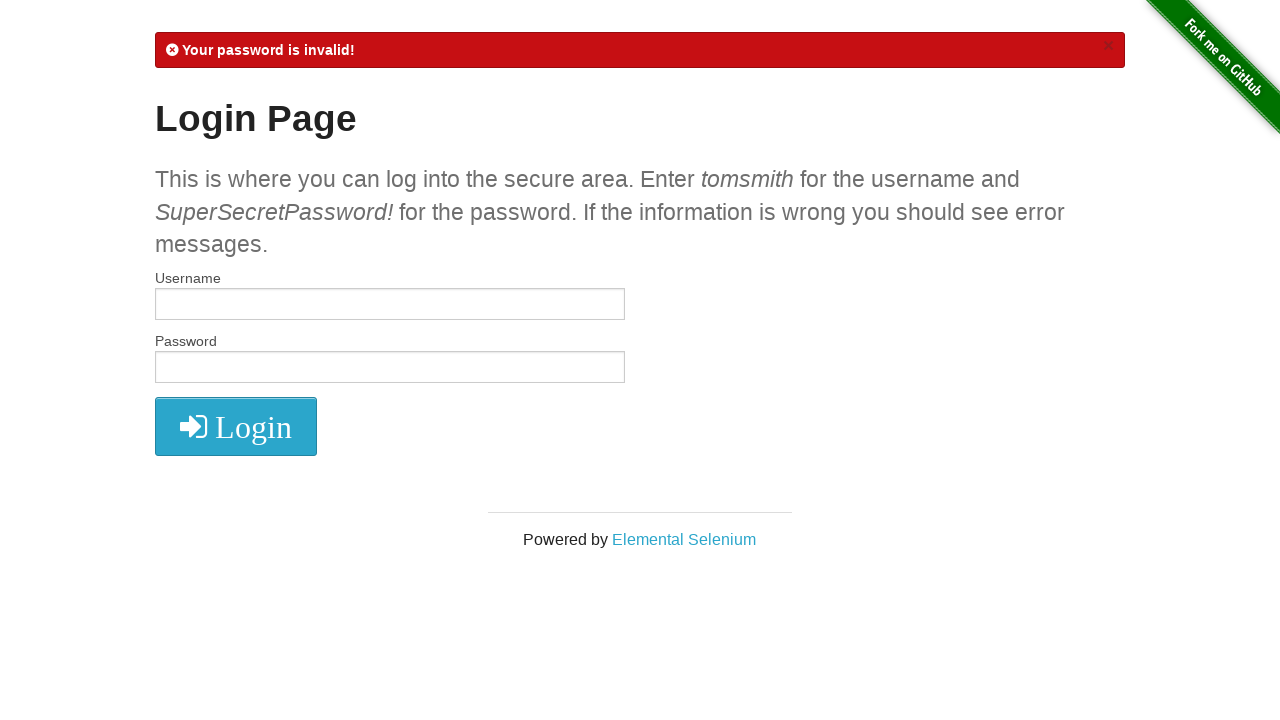

Error message flash element loaded
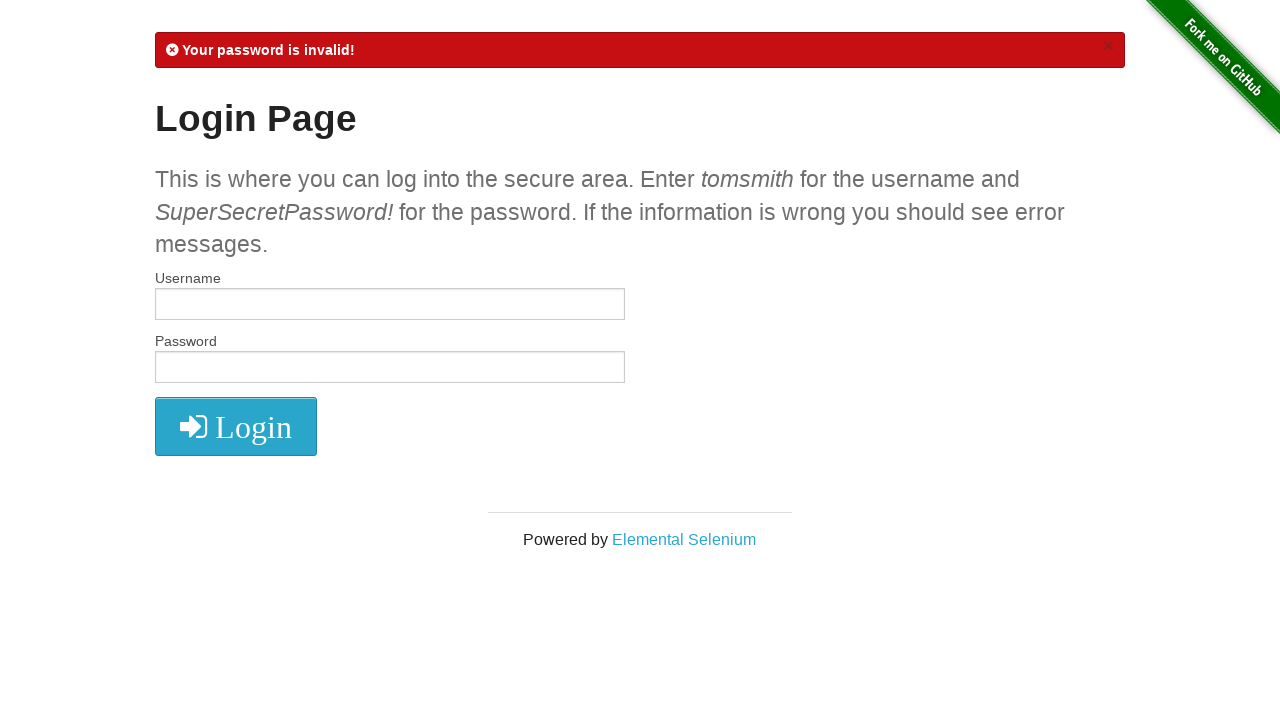

Retrieved error message text content
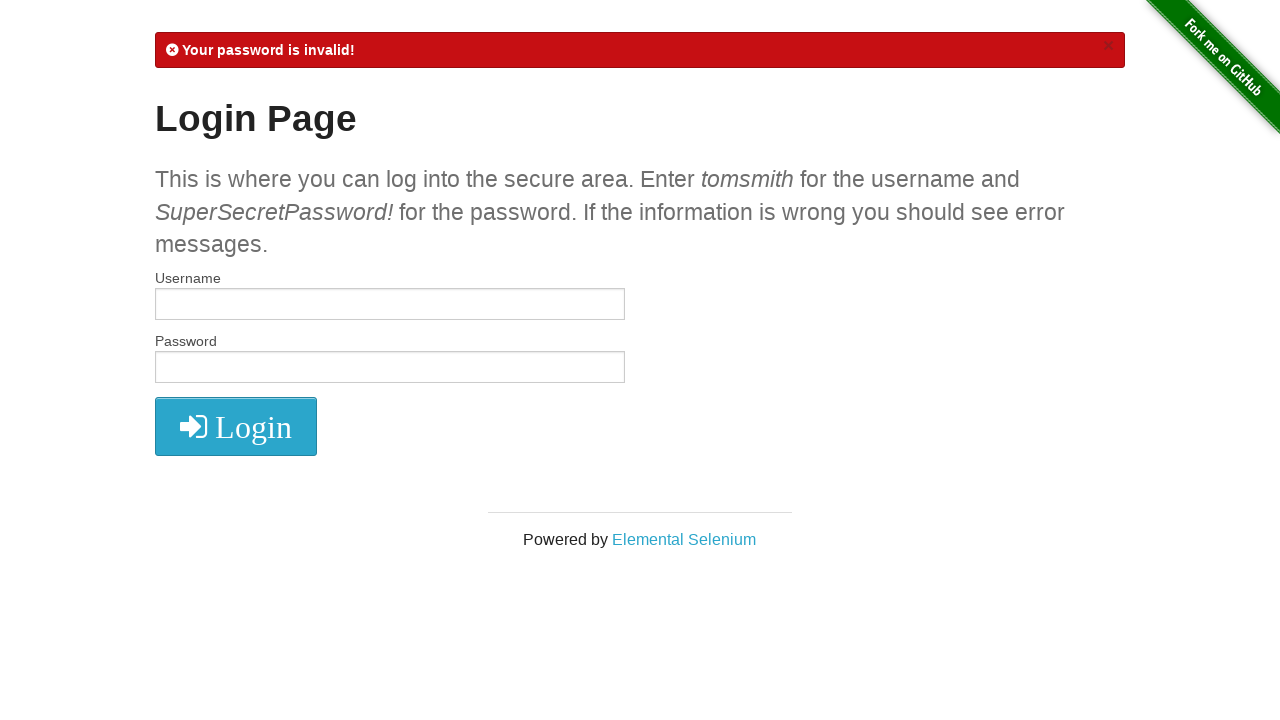

Verified error message contains 'Your password is invalid!'
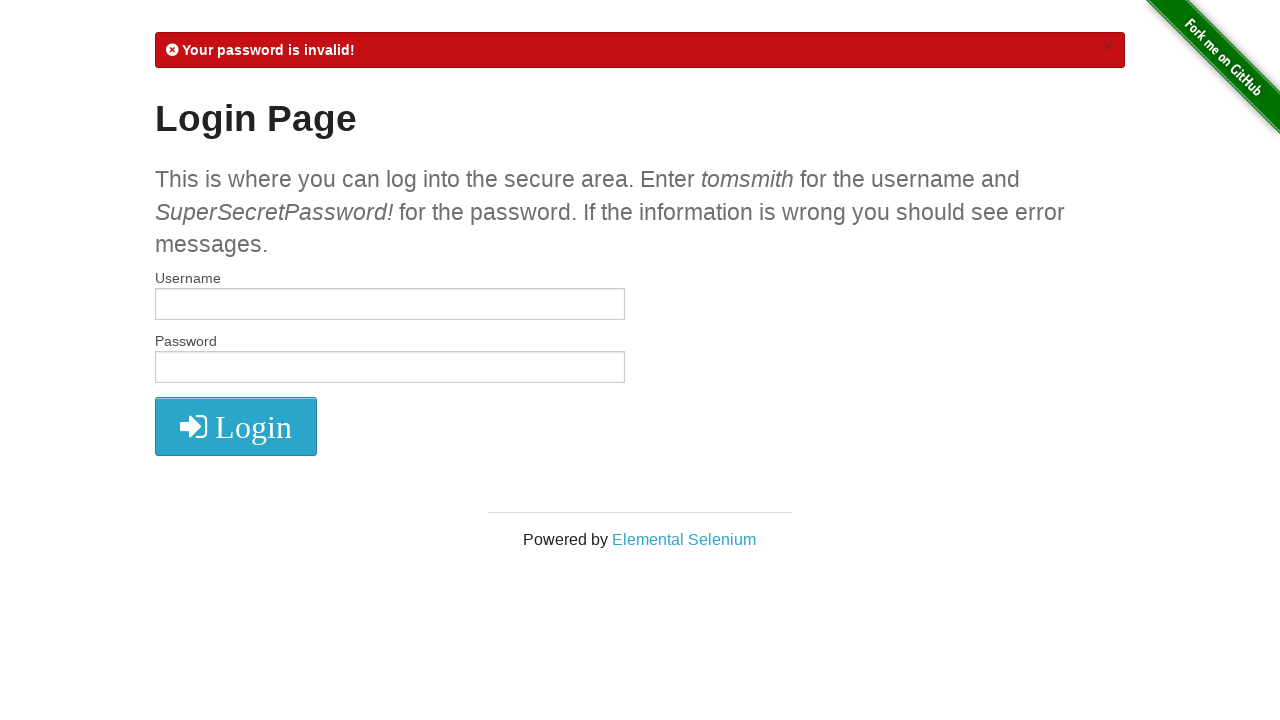

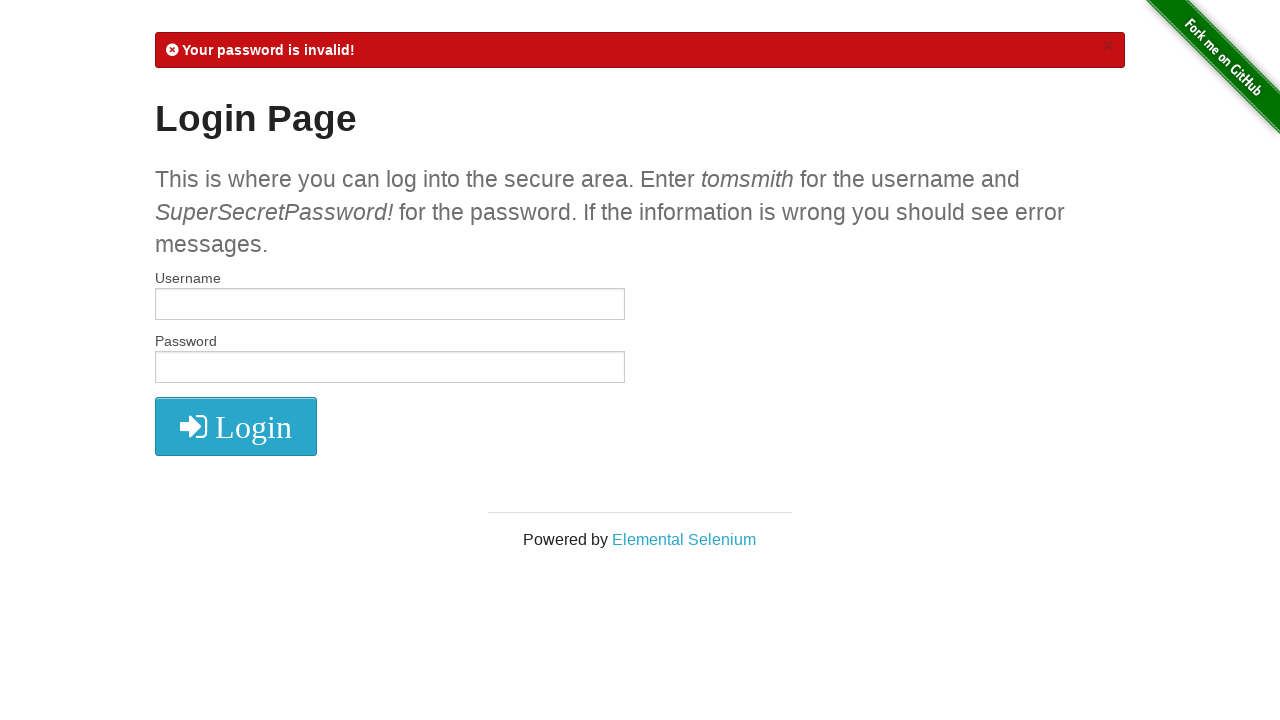